Navigates to a demo page with broken links, collects all visible links on the page, and verifies each link returns a successful HTTP response (checking for 404 errors).

Starting URL: https://demoqa.com/broken

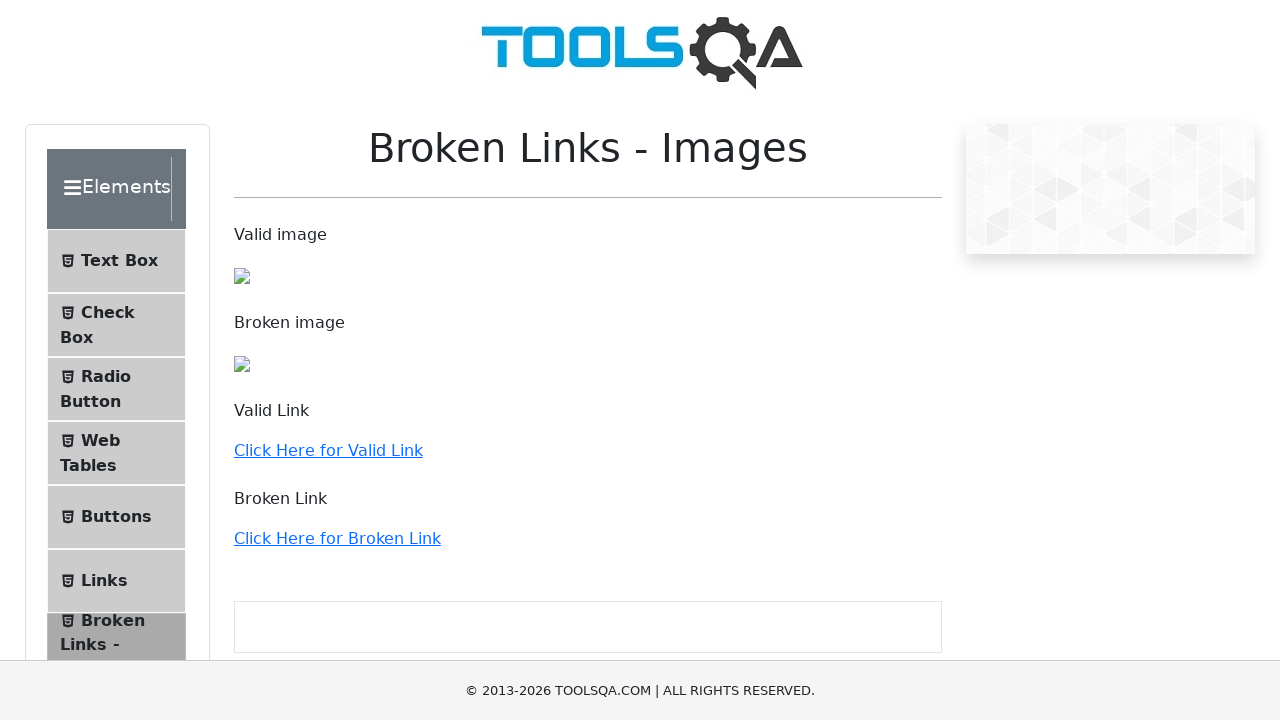

Navigated to broken links demo page
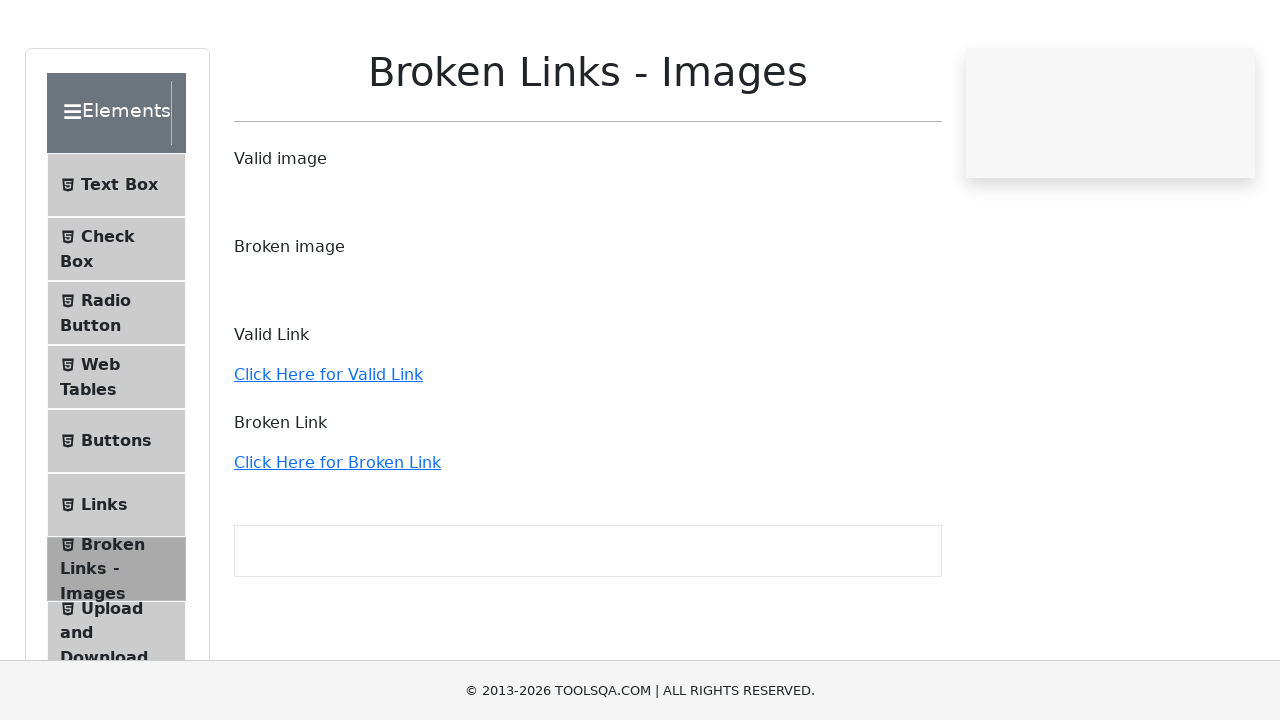

Page loaded and DOM content ready
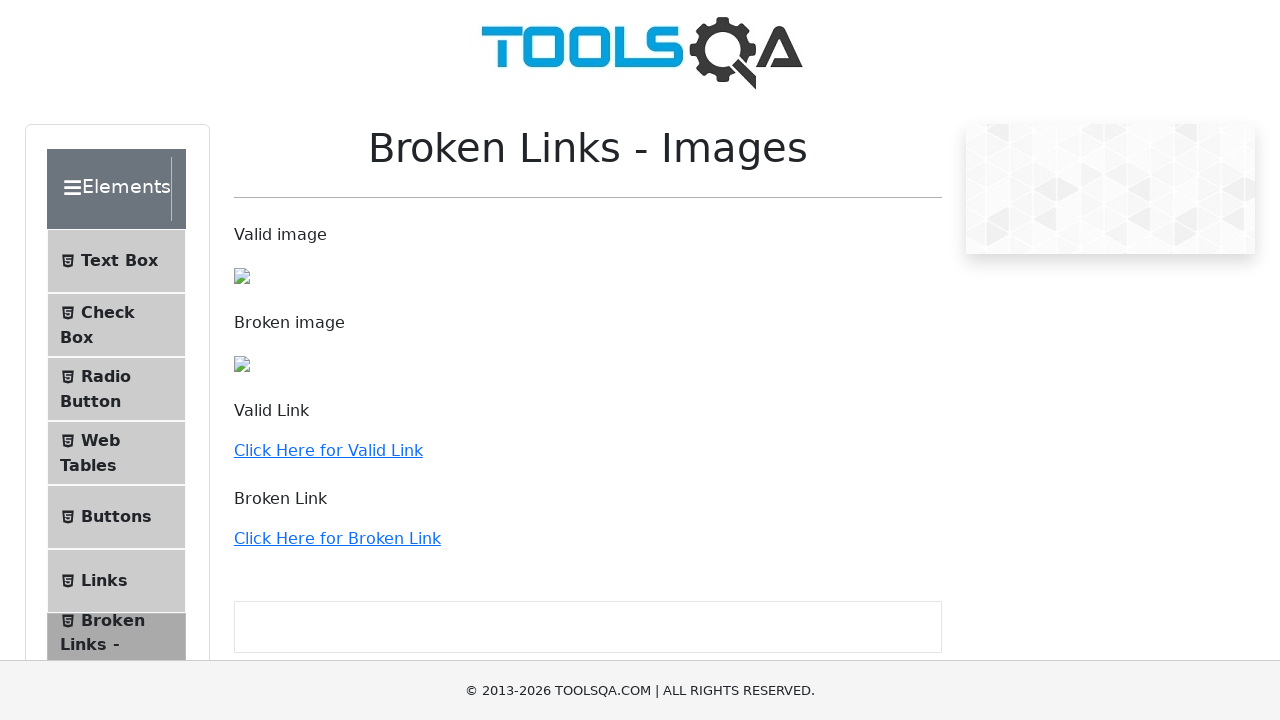

Collected 12 visible links from the page
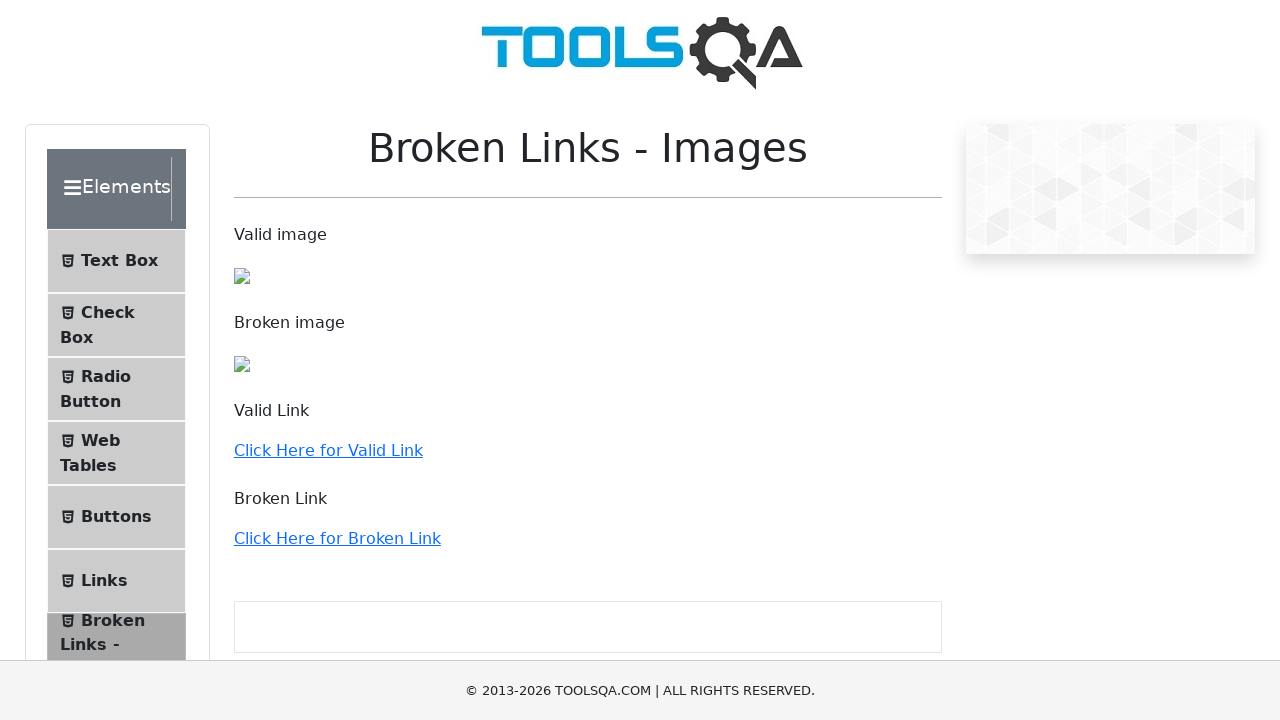

Extracted 12 unique valid URLs (excluding mailto, tel, and anchors)
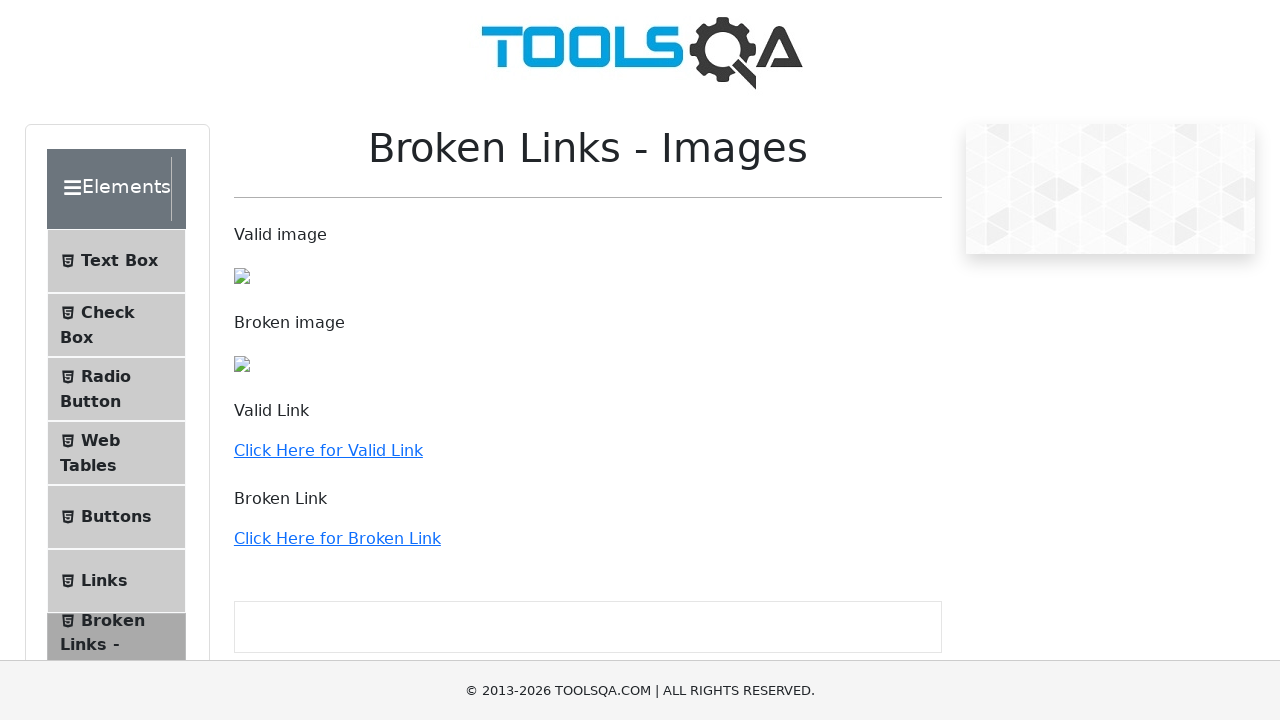

Verified http://demoqa.com returned successful HTTP response (status: 200)
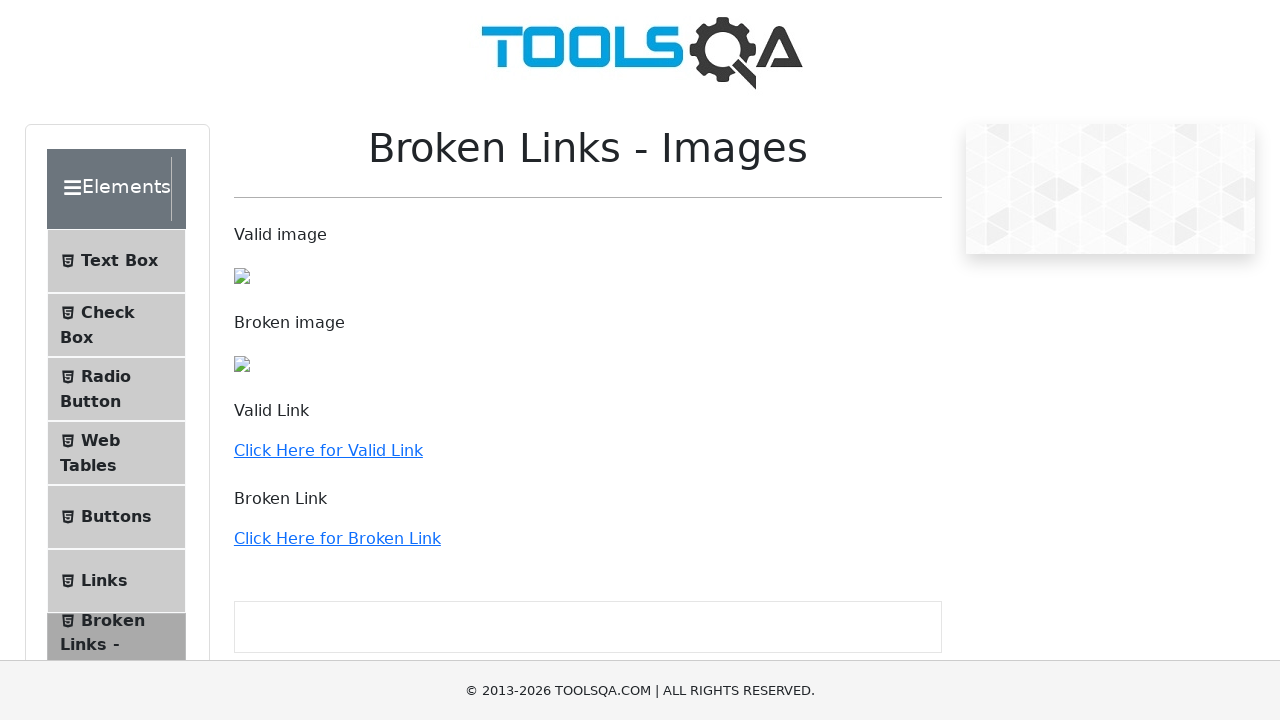

Verified https://demoqa.com/buttons returned successful HTTP response (status: 200)
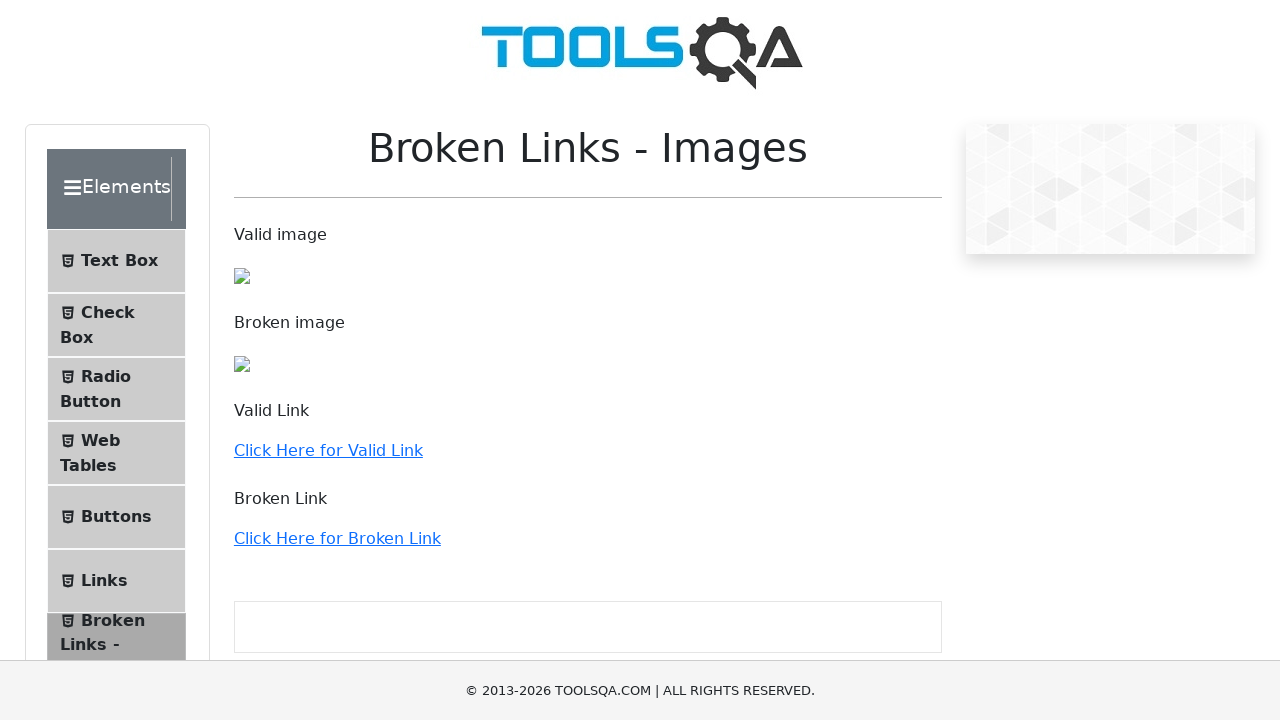

Verified https://demoqa.com returned successful HTTP response (status: 200)
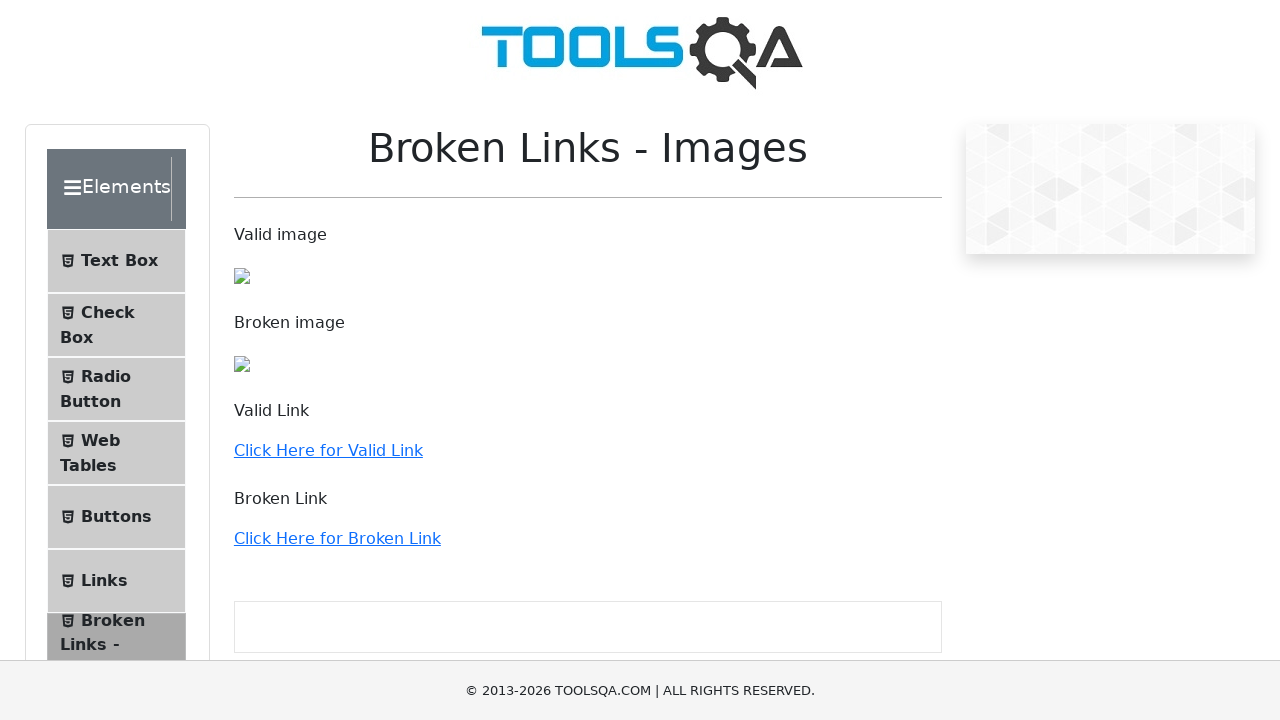

Verified https://demoqa.com/upload-download returned successful HTTP response (status: 200)
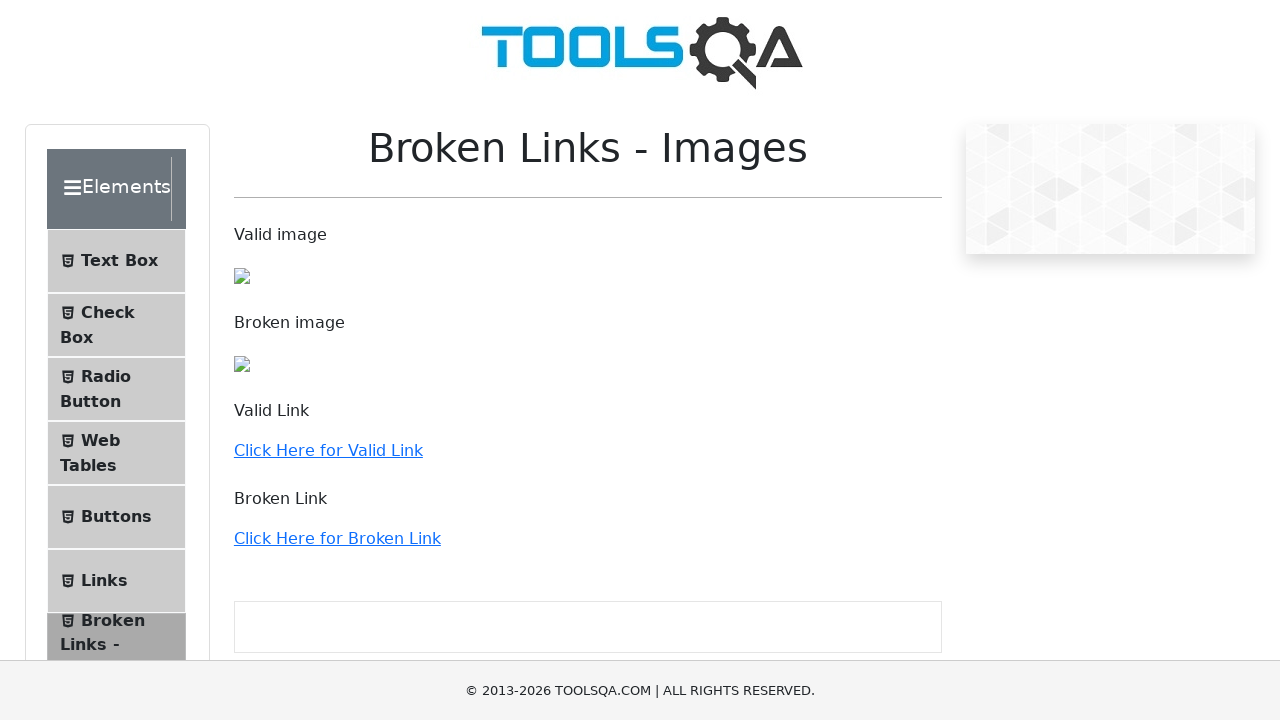

Verified https://demoqa.com/dynamic-properties returned successful HTTP response (status: 200)
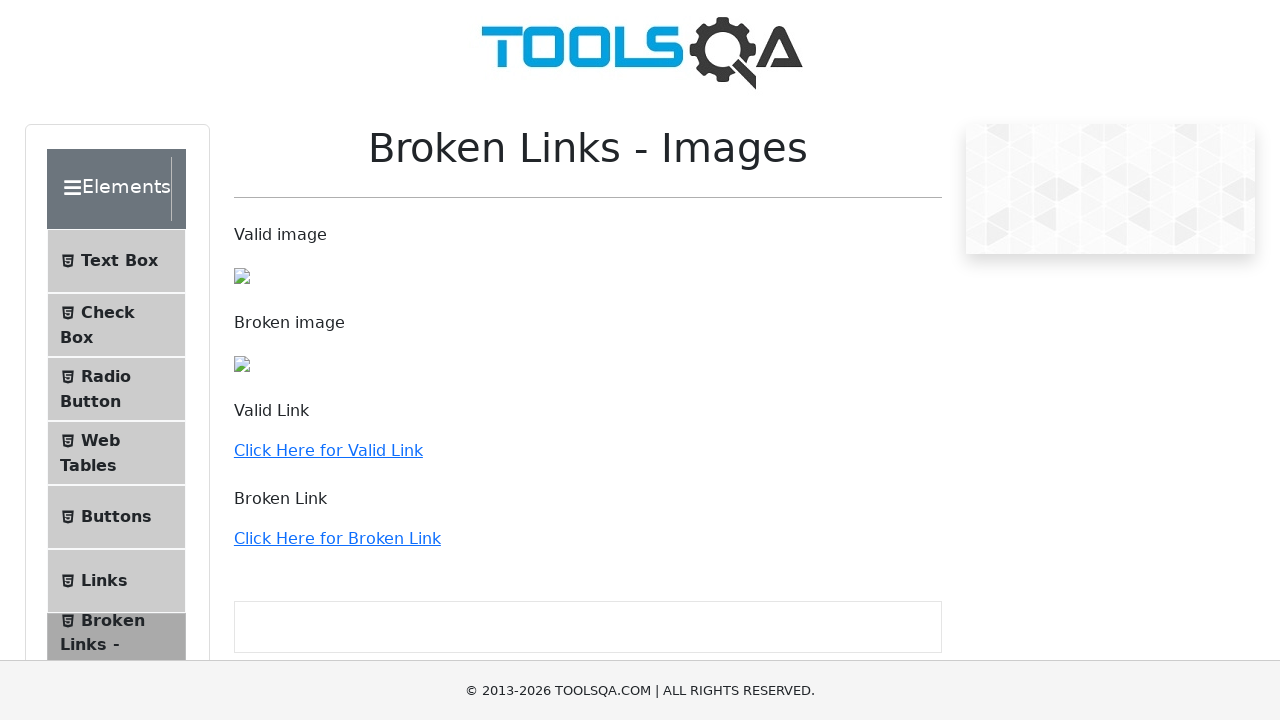

Verified https://demoqa.com/checkbox returned successful HTTP response (status: 200)
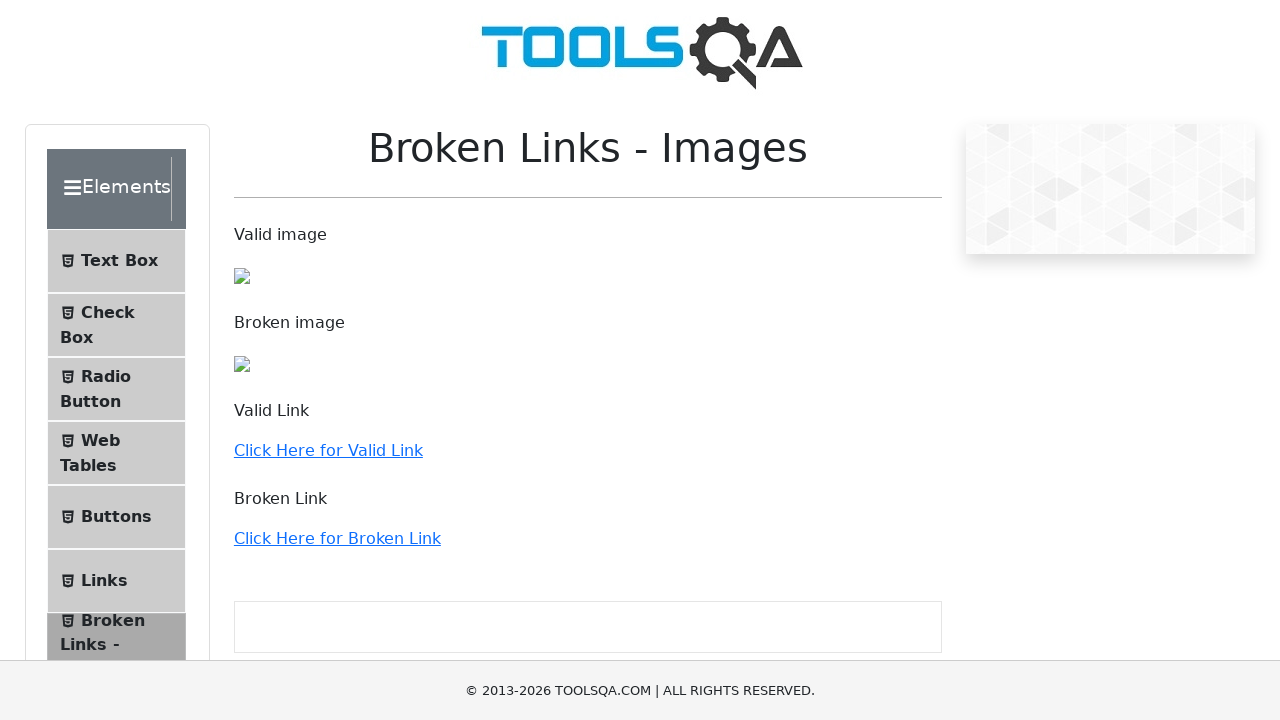

Verified https://demoqa.com/broken returned successful HTTP response (status: 200)
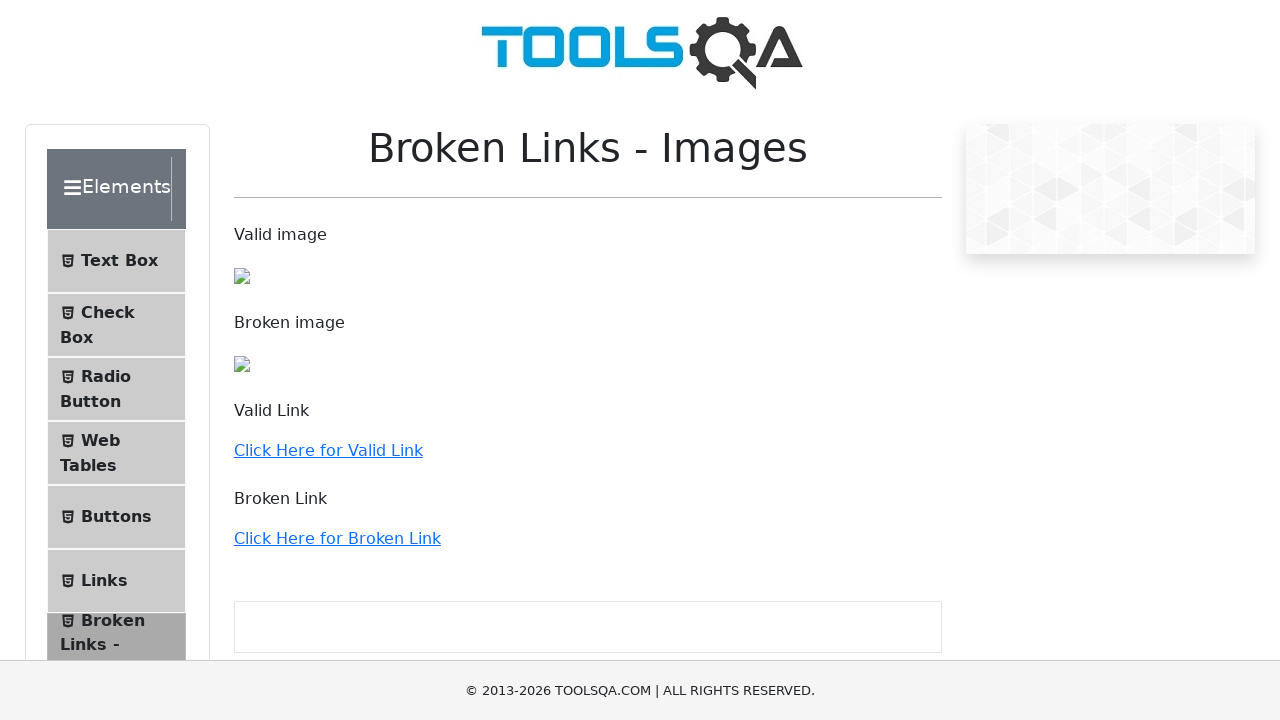

Verified https://demoqa.com/text-box returned successful HTTP response (status: 200)
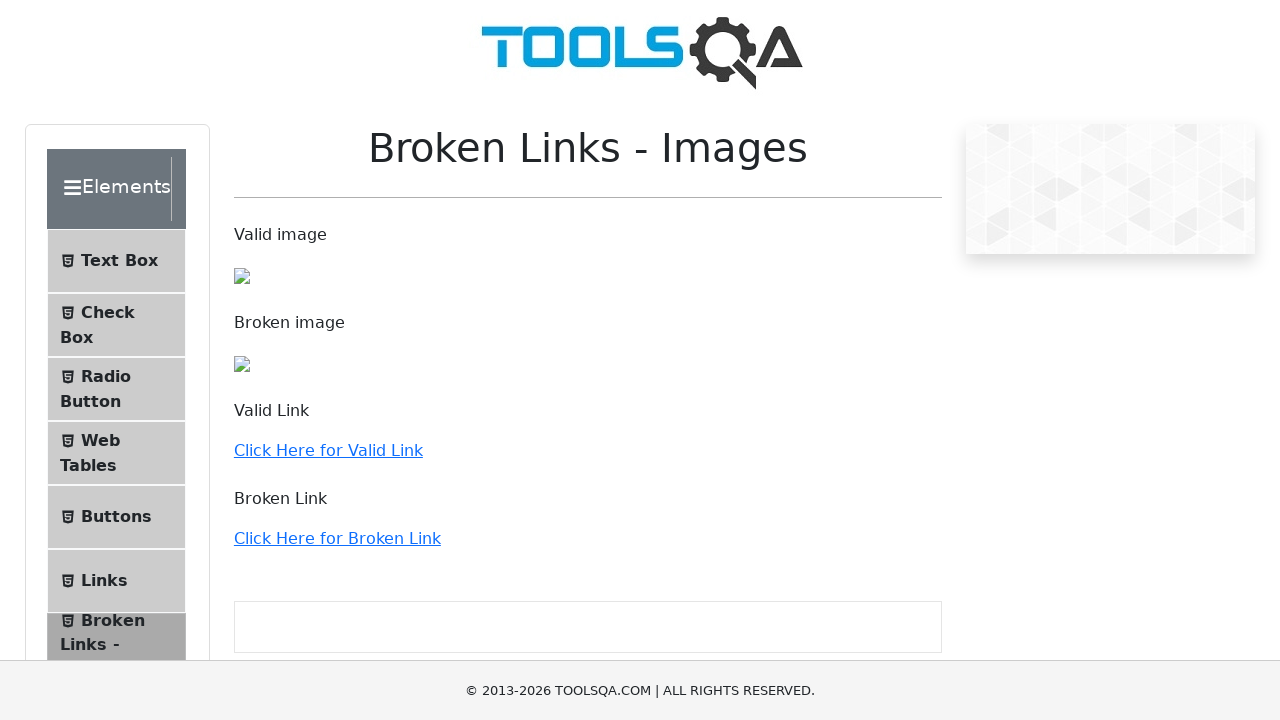

Verified https://demoqa.com/webtables returned successful HTTP response (status: 200)
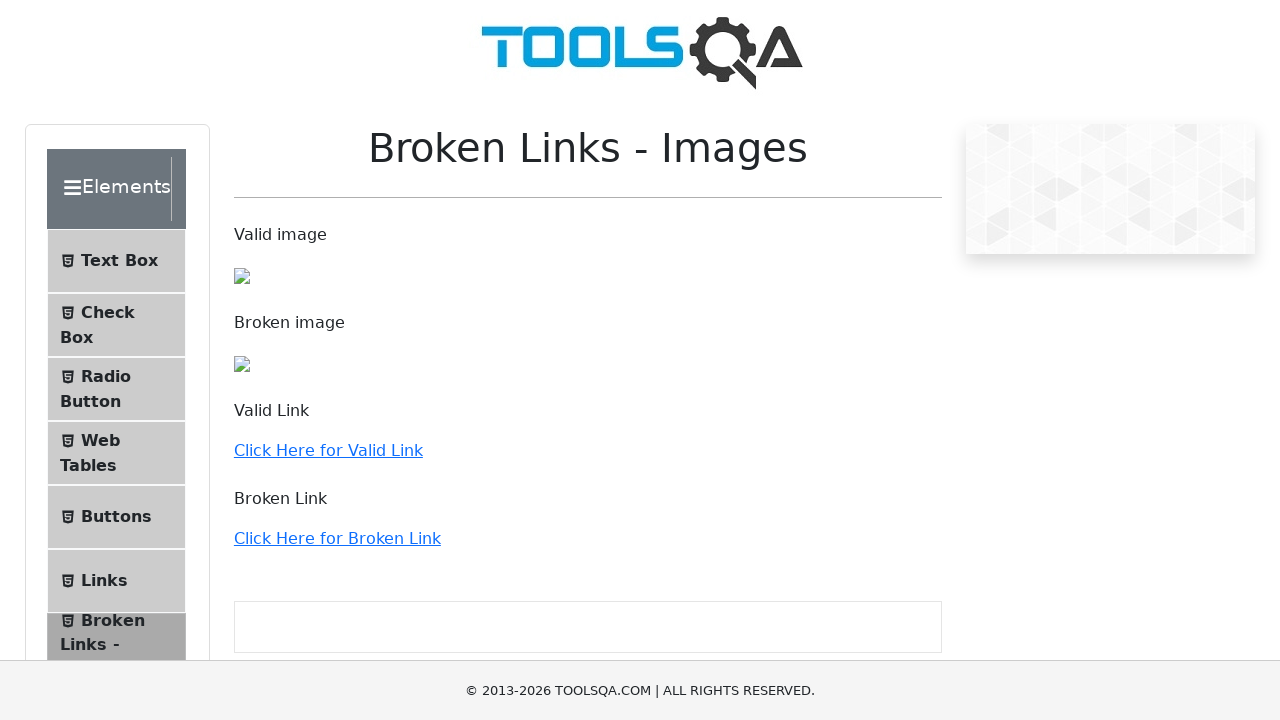

Verified https://demoqa.com/radio-button returned successful HTTP response (status: 200)
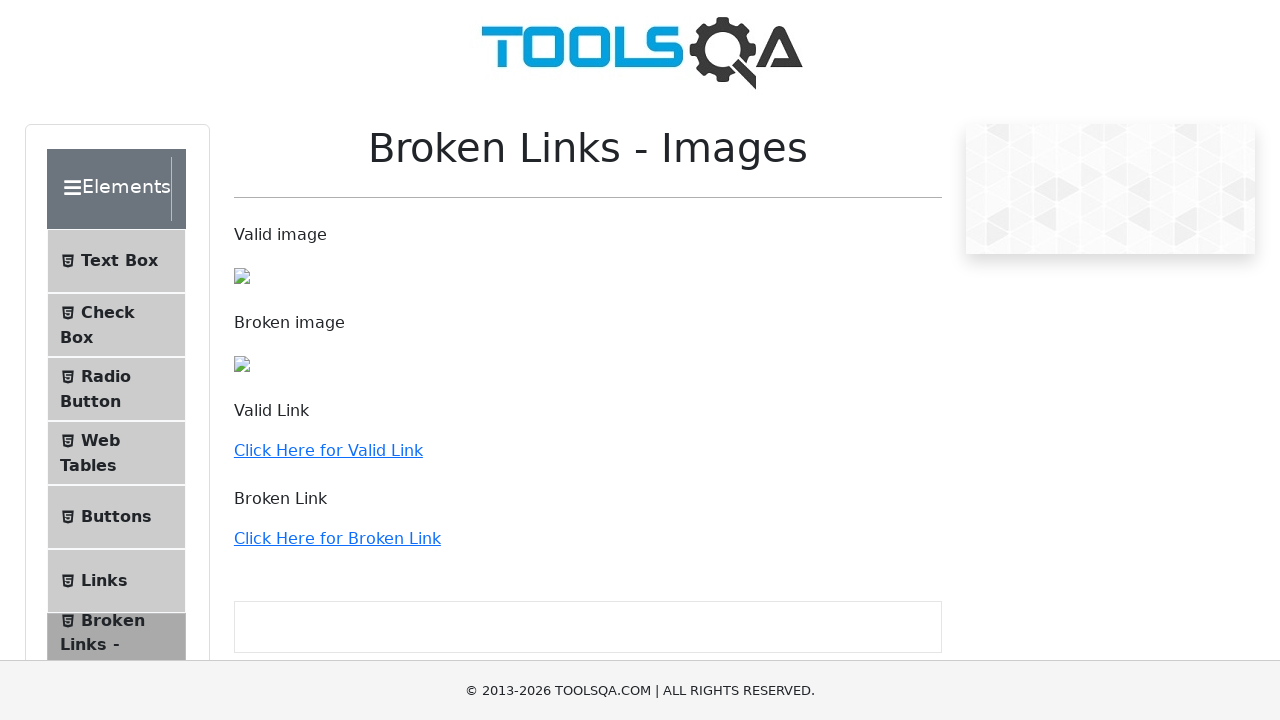

Failed to verify http://the-internet.herokuapp.com/status_codes/500: http://the-internet.herokuapp.com/status_codes/500 returned non-OK status
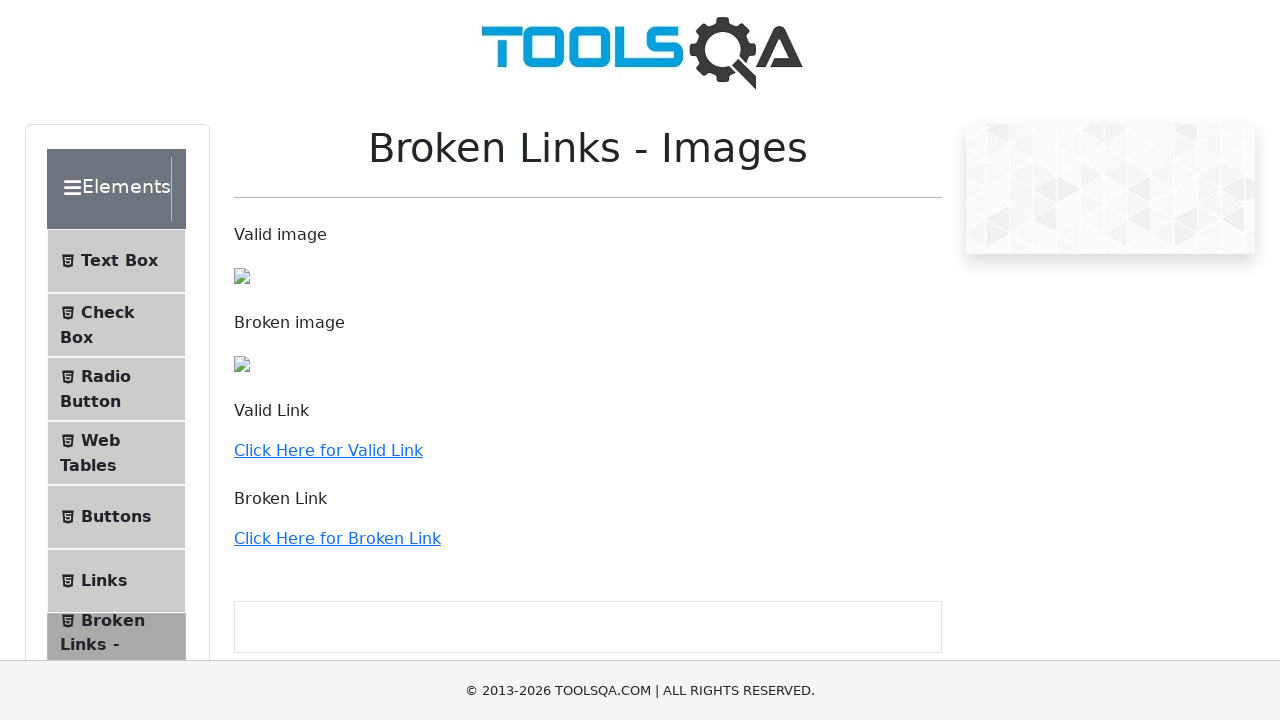

Verified https://demoqa.com/links returned successful HTTP response (status: 200)
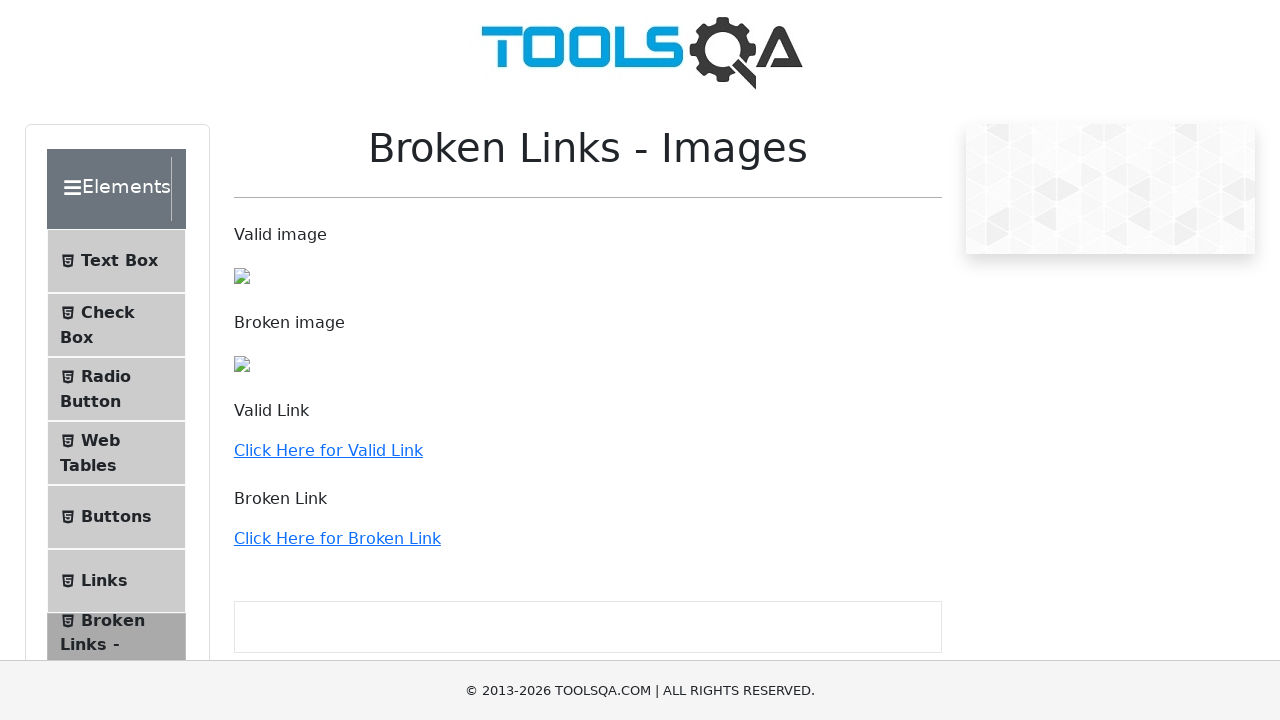

Completed verification of all links - no 404s found
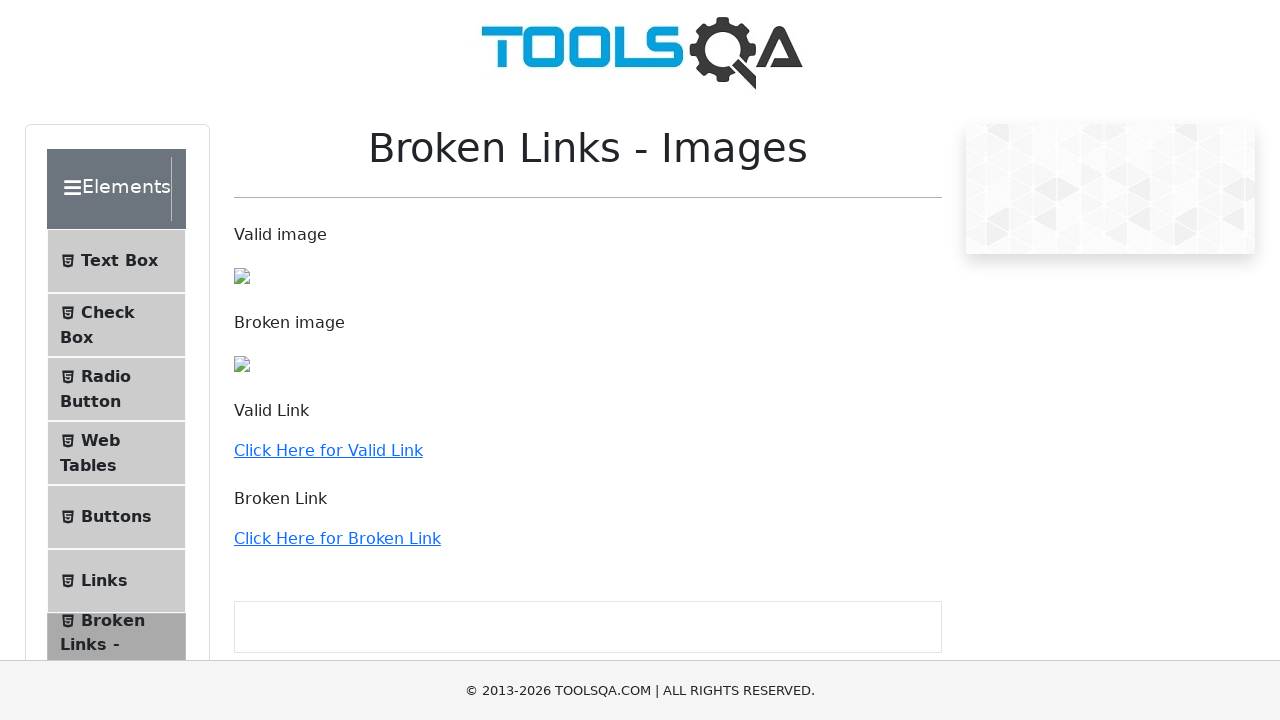

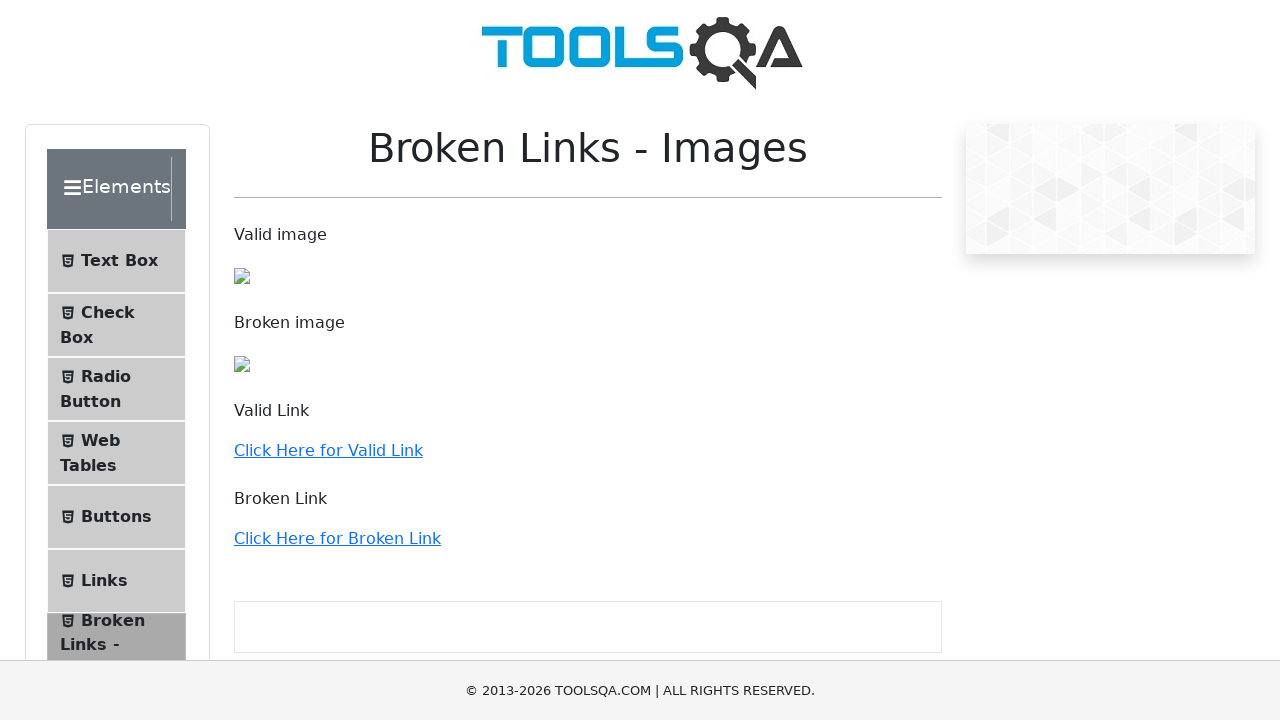